Tests that submitting a note with an empty title field displays an error message

Starting URL: https://testpages.eviltester.com/styled/apps/notes/simplenotes.html

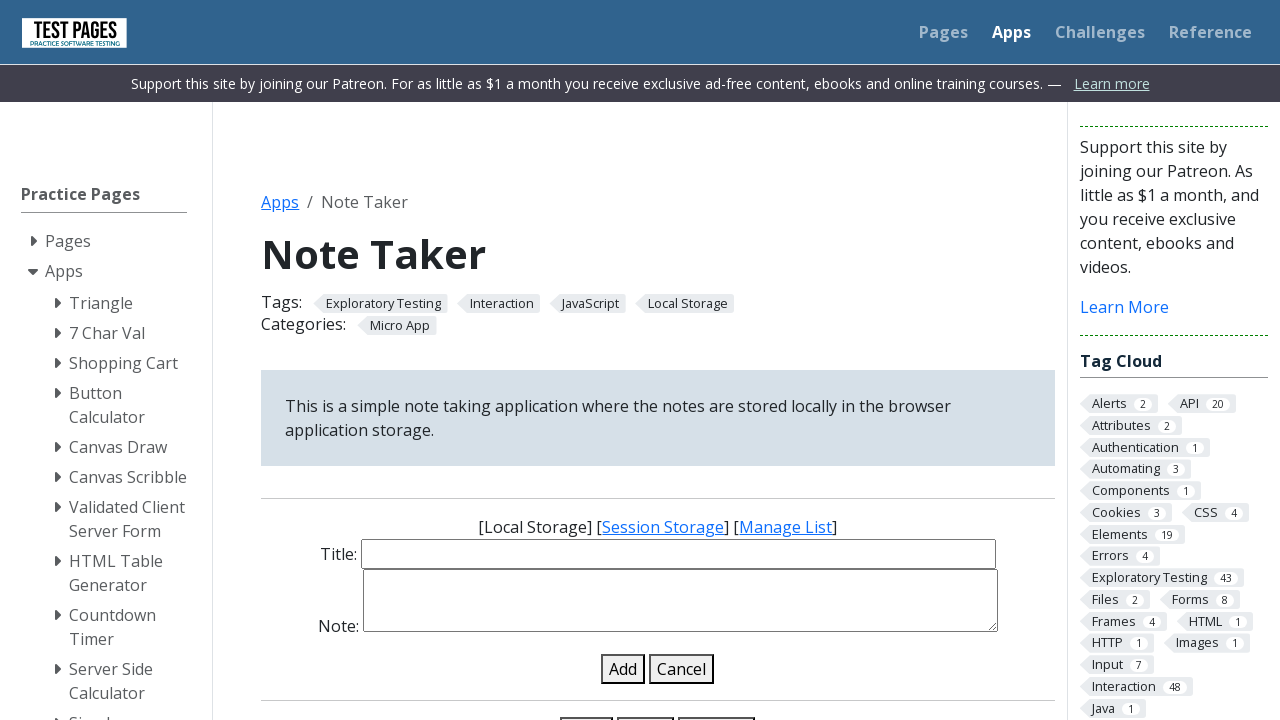

Cleared the title input field on #note-title-input
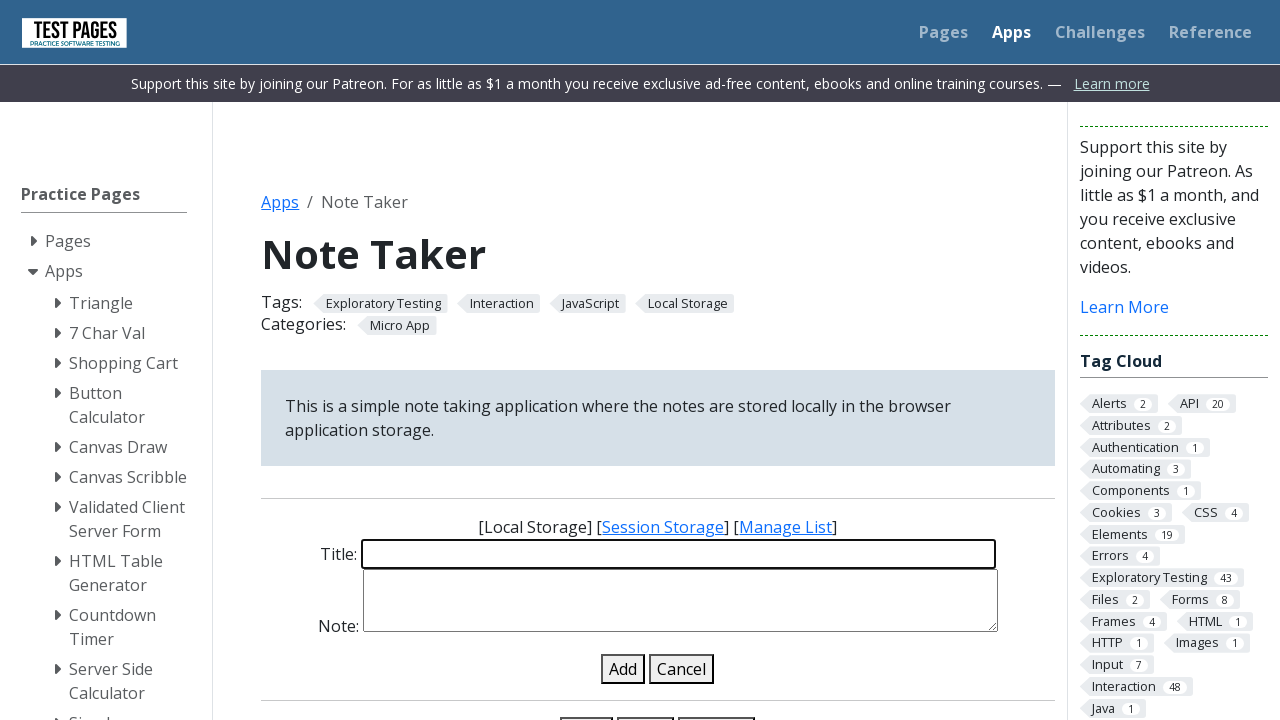

Clicked add note button with empty title at (623, 669) on #add-note
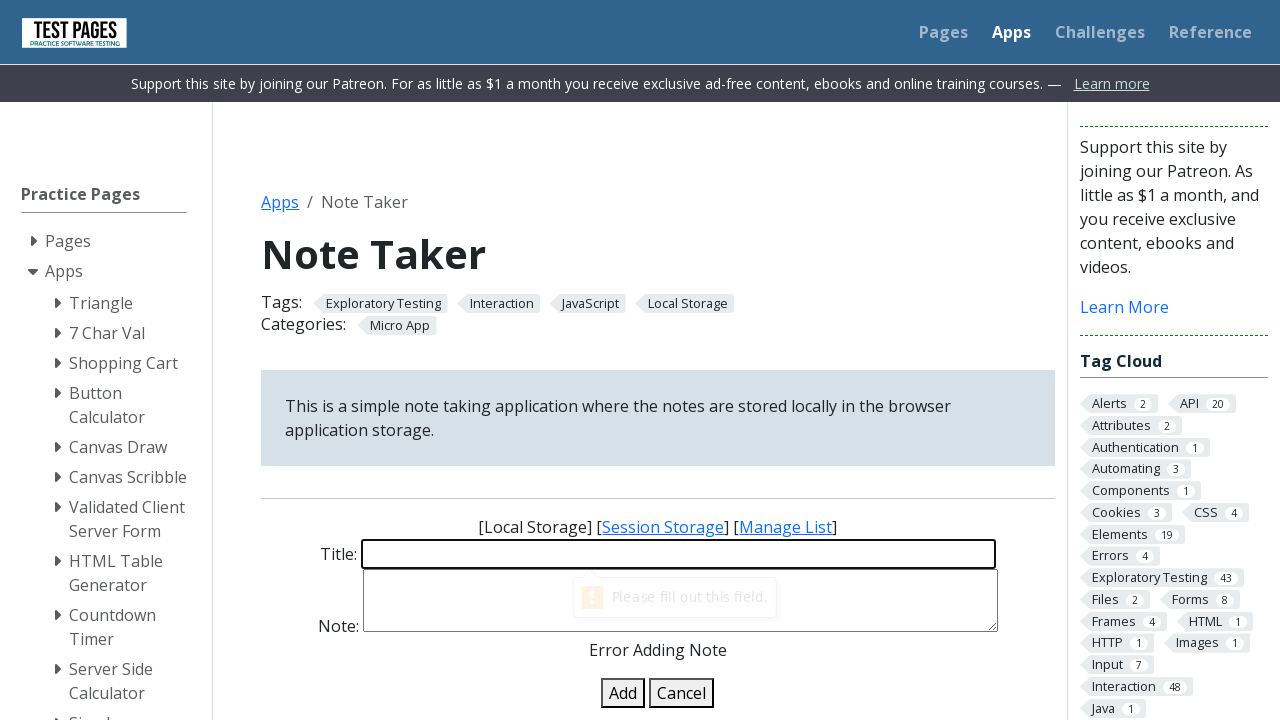

Error message appeared confirming empty title validation
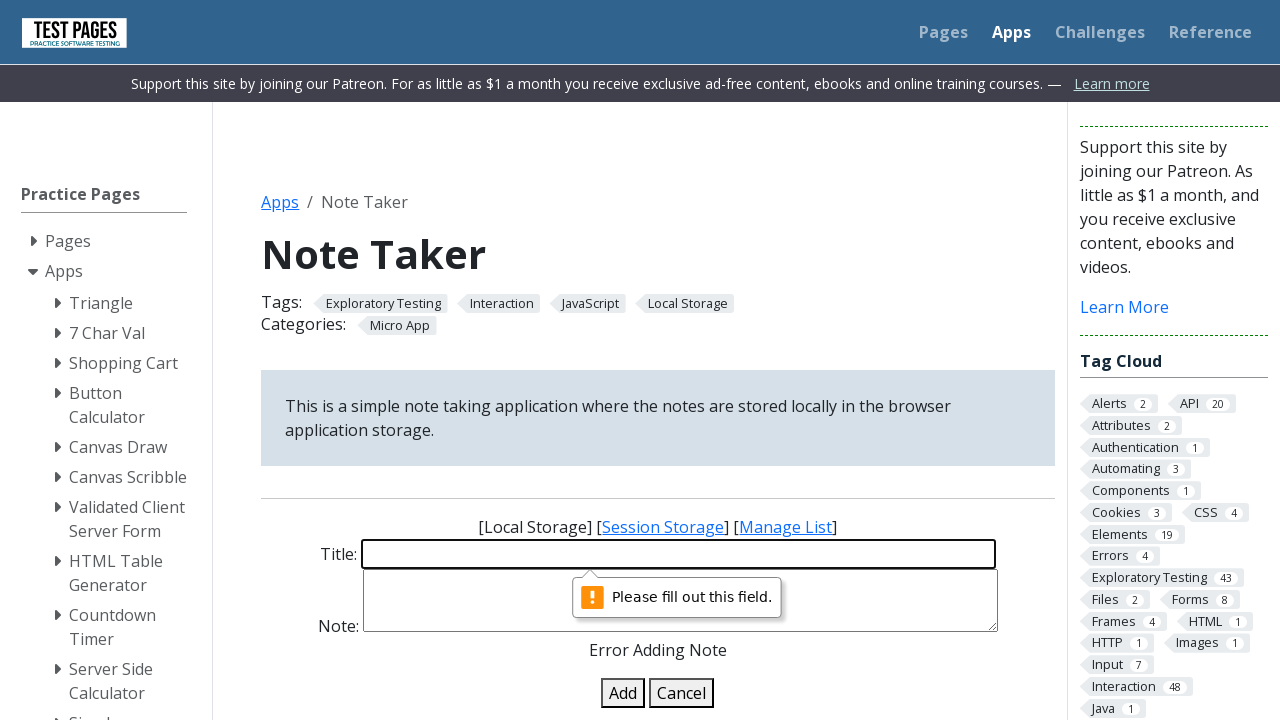

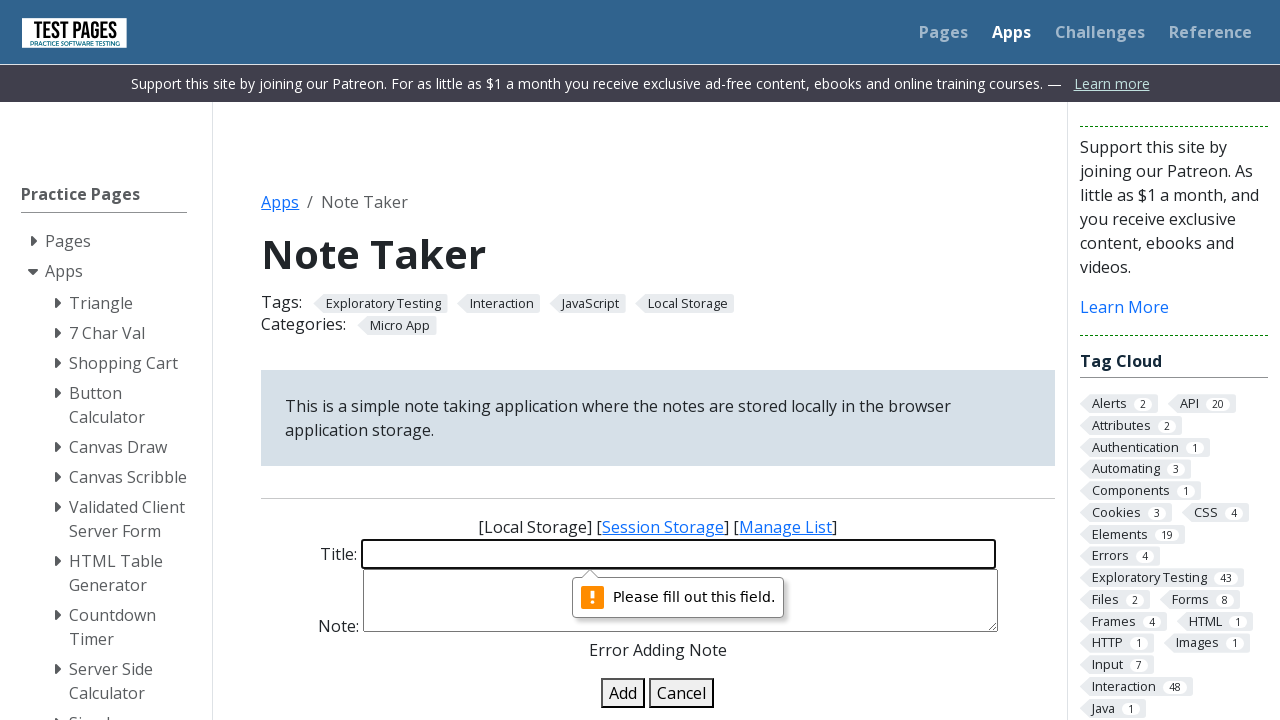